Tests image loading functionality by waiting for all images to load (indicated by "Done!" text appearing) and then verifies the third image element is present with its src attribute.

Starting URL: https://bonigarcia.dev/selenium-webdriver-java/loading-images.html

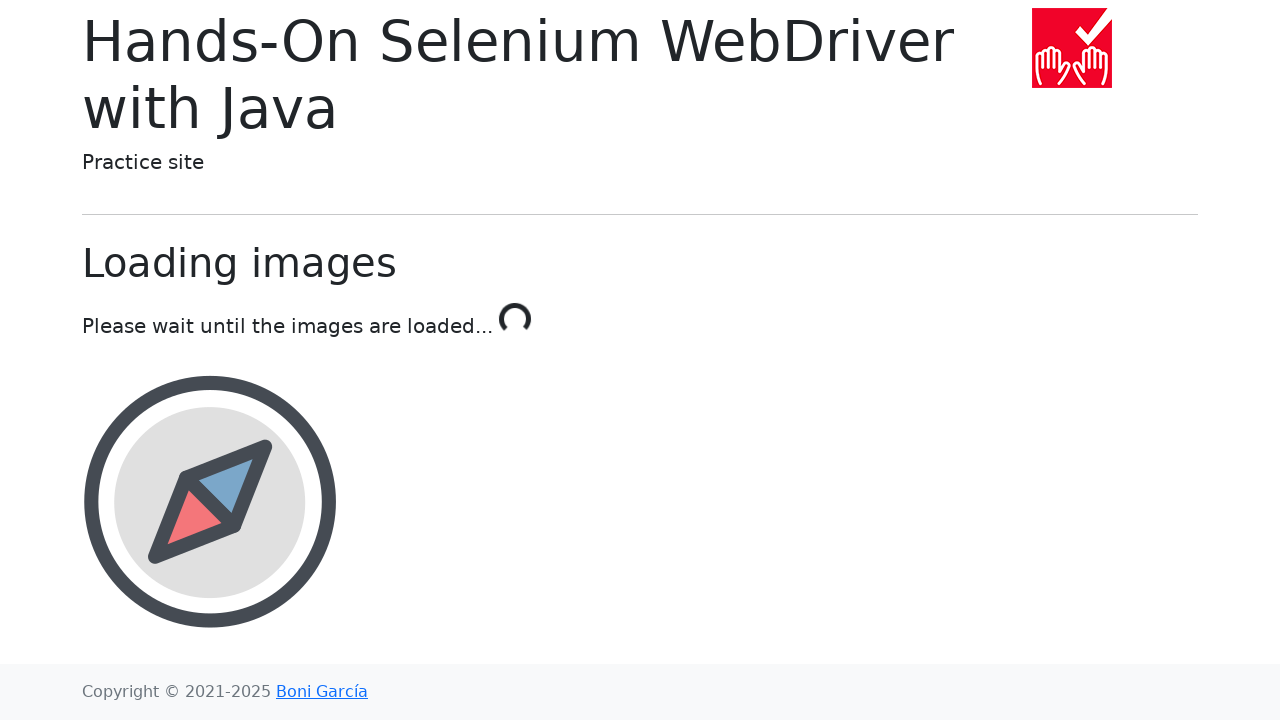

Waited for 'Done!' text to appear, confirming all images have loaded
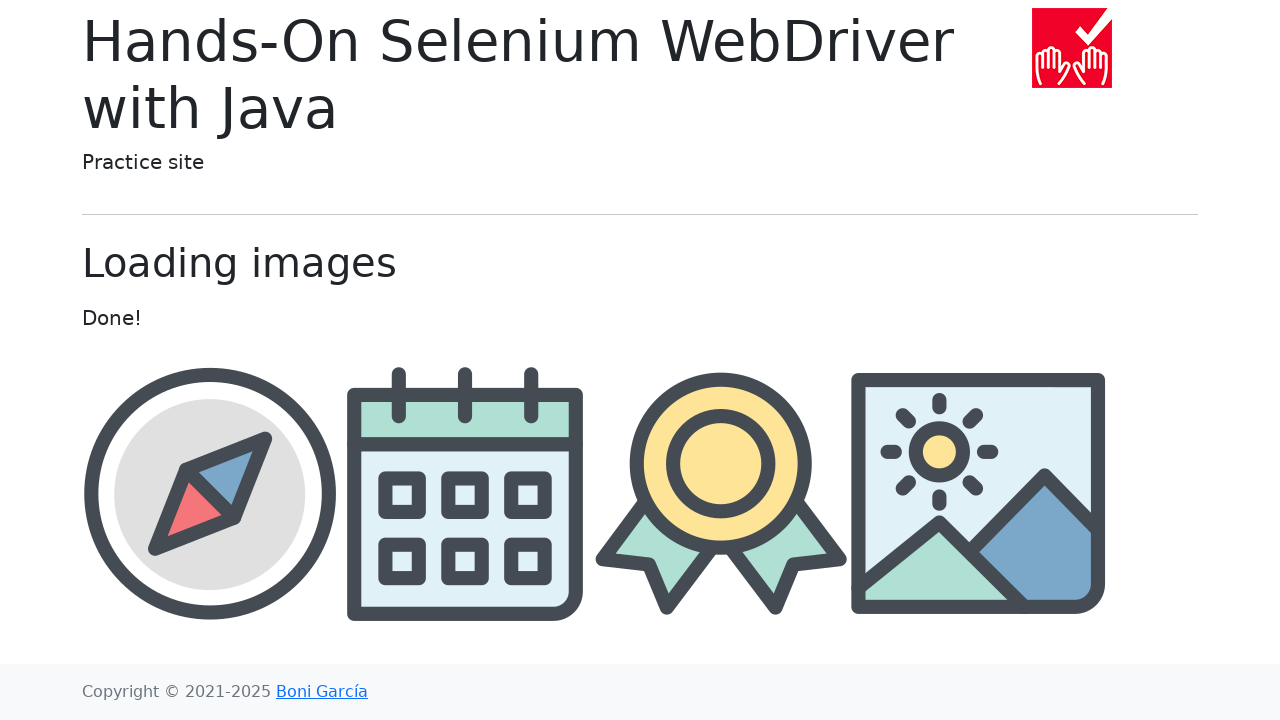

Located the award image element
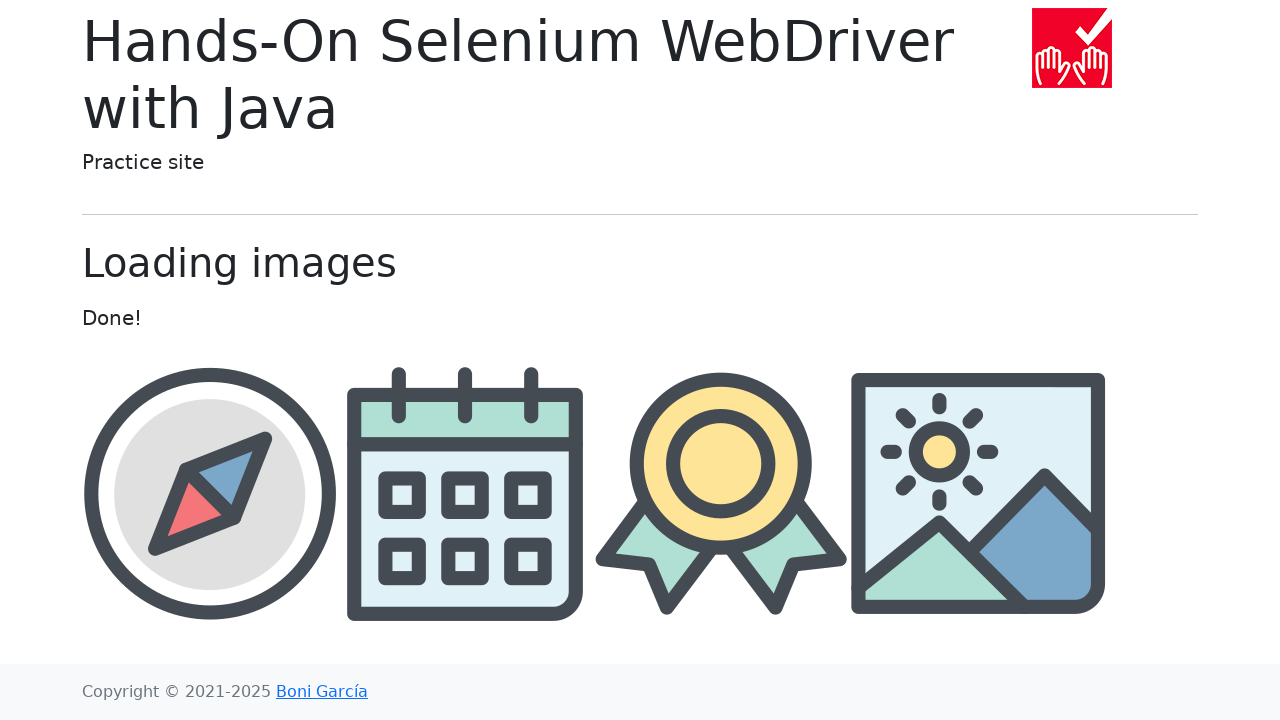

Award image became visible
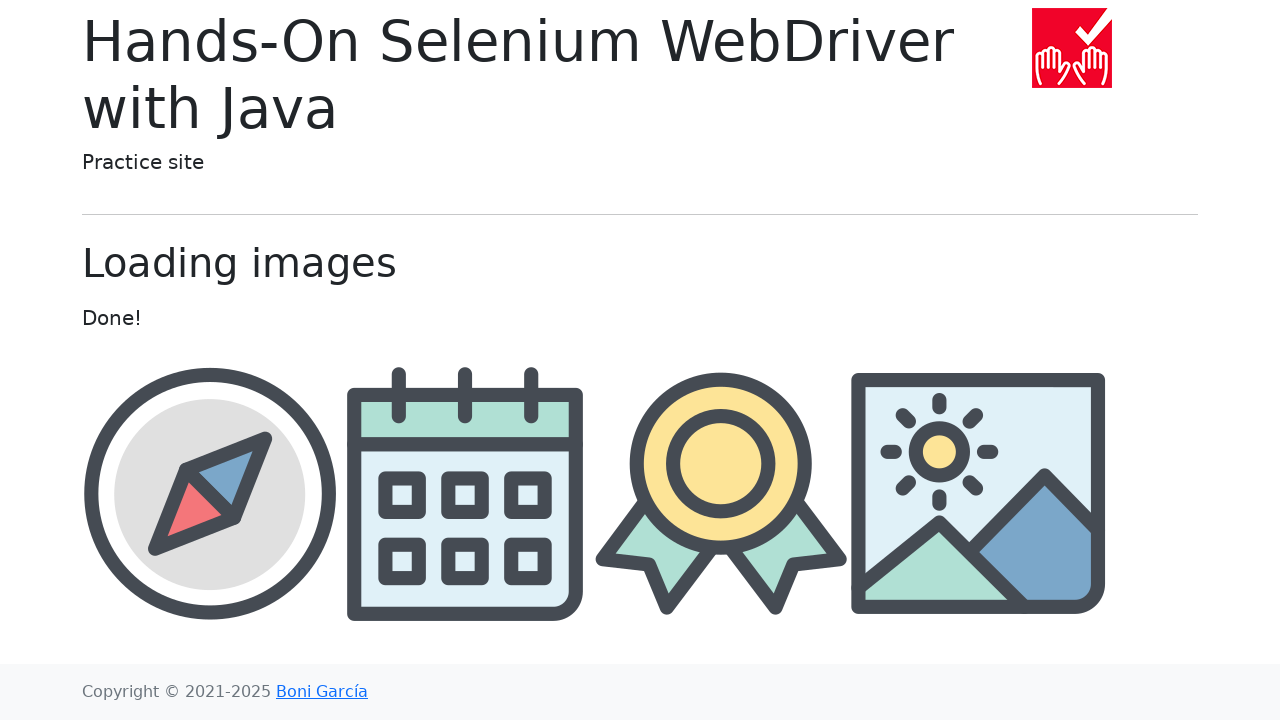

Retrieved src attribute from award image: img/award.png
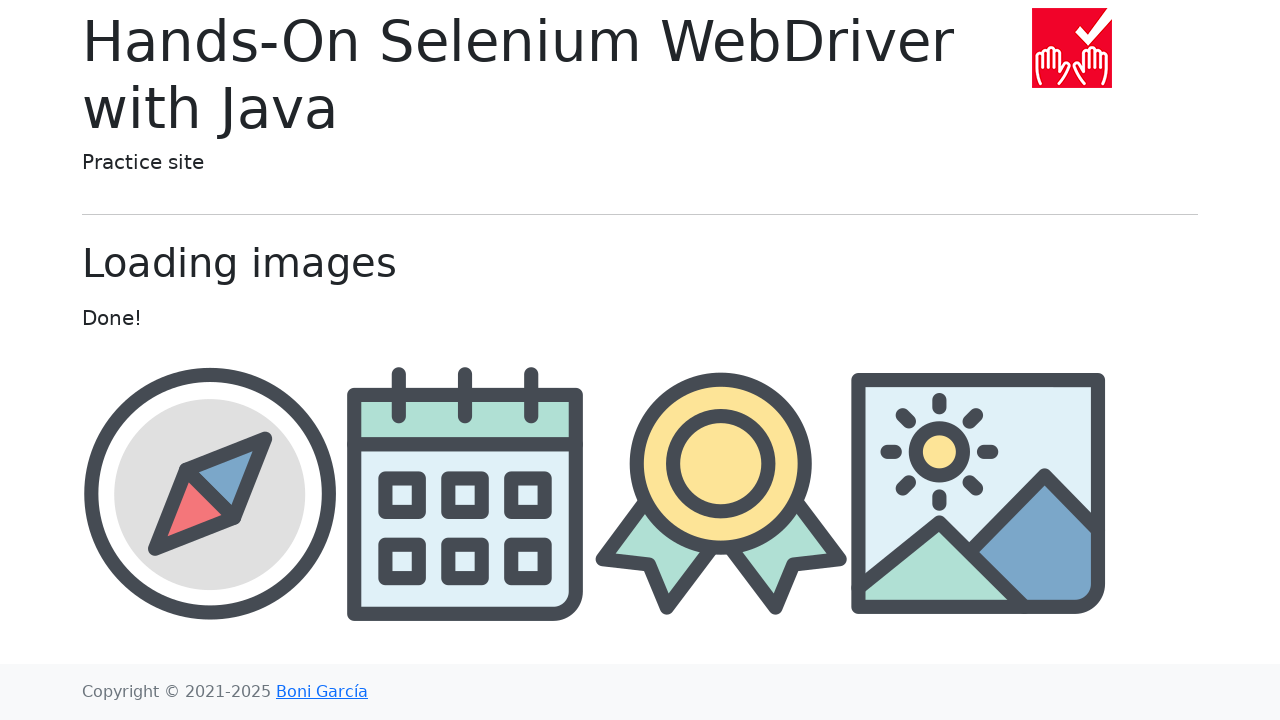

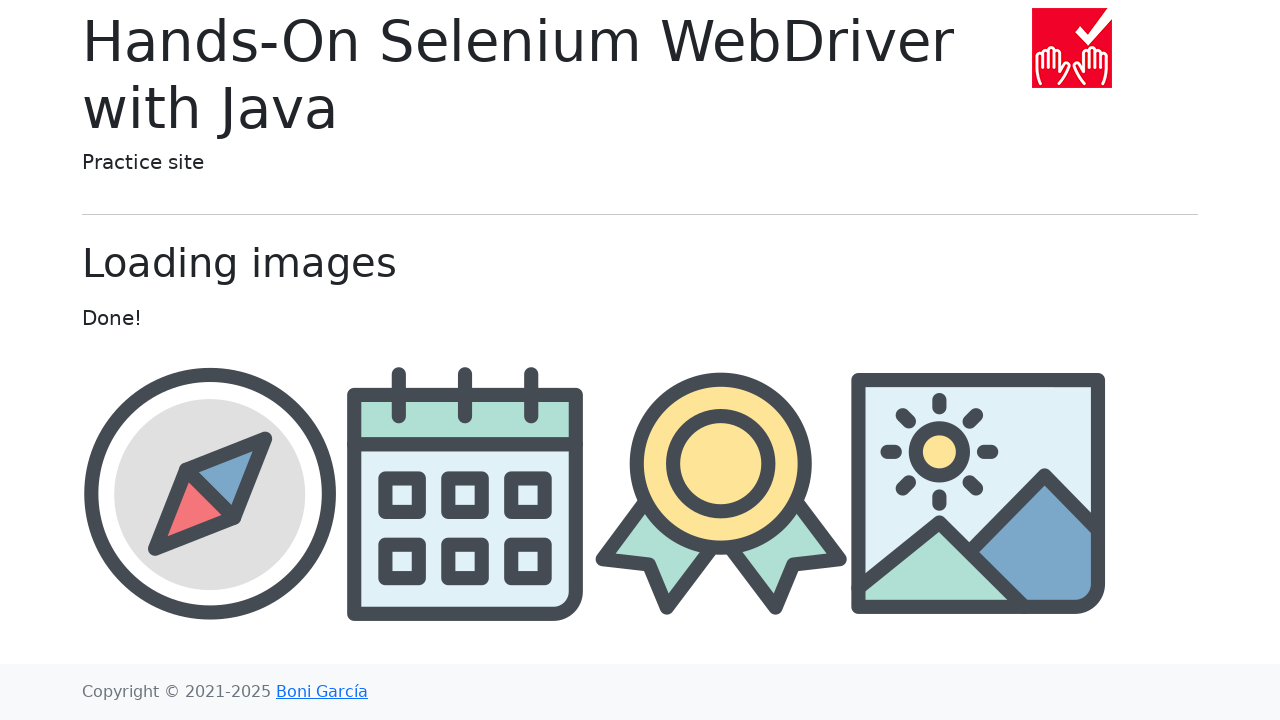